Tests hover functionality by moving the mouse over a menu element on the page

Starting URL: https://omayo.blogspot.com/

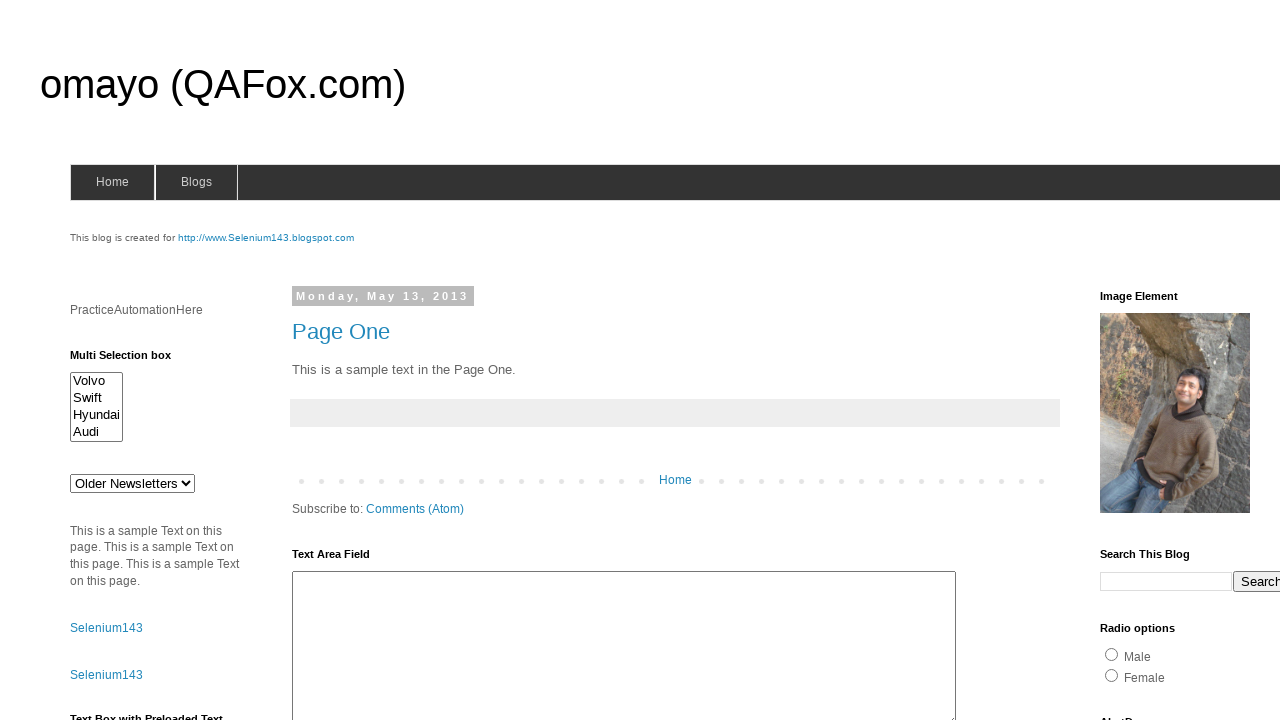

Hovered over blogs menu element at (196, 182) on #blogsmenu
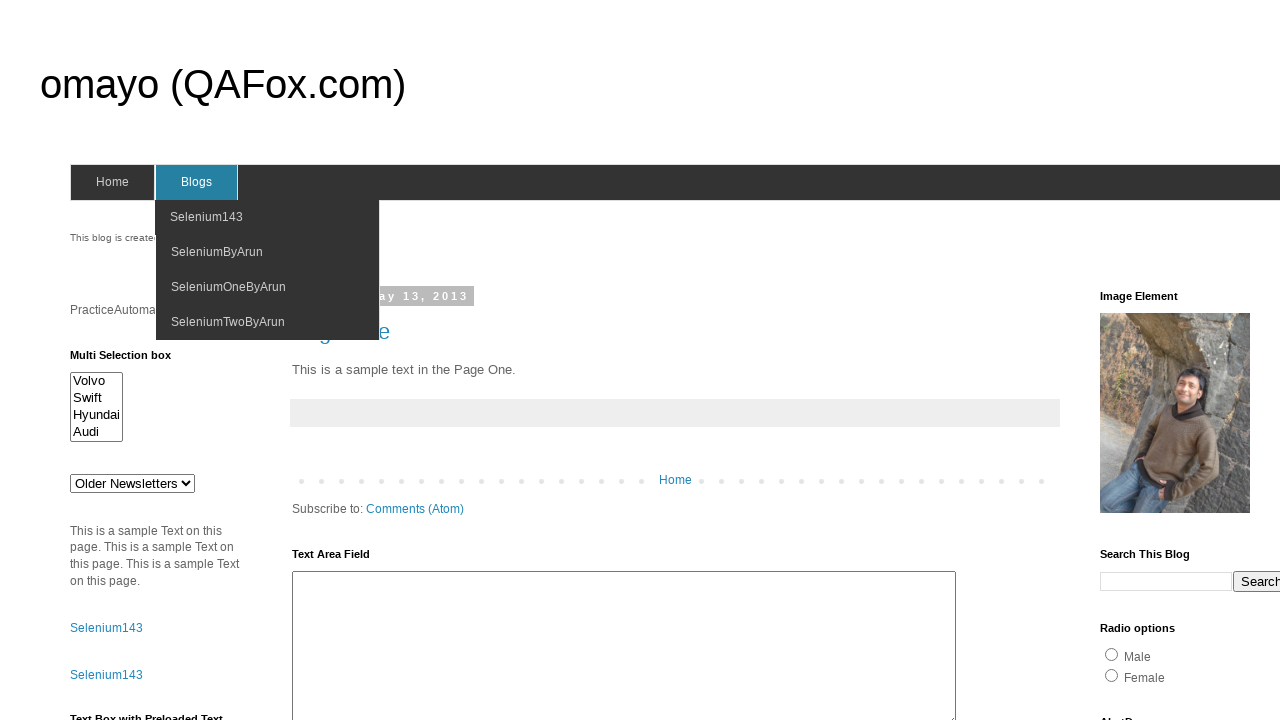

Waited 2 seconds to observe hover effect
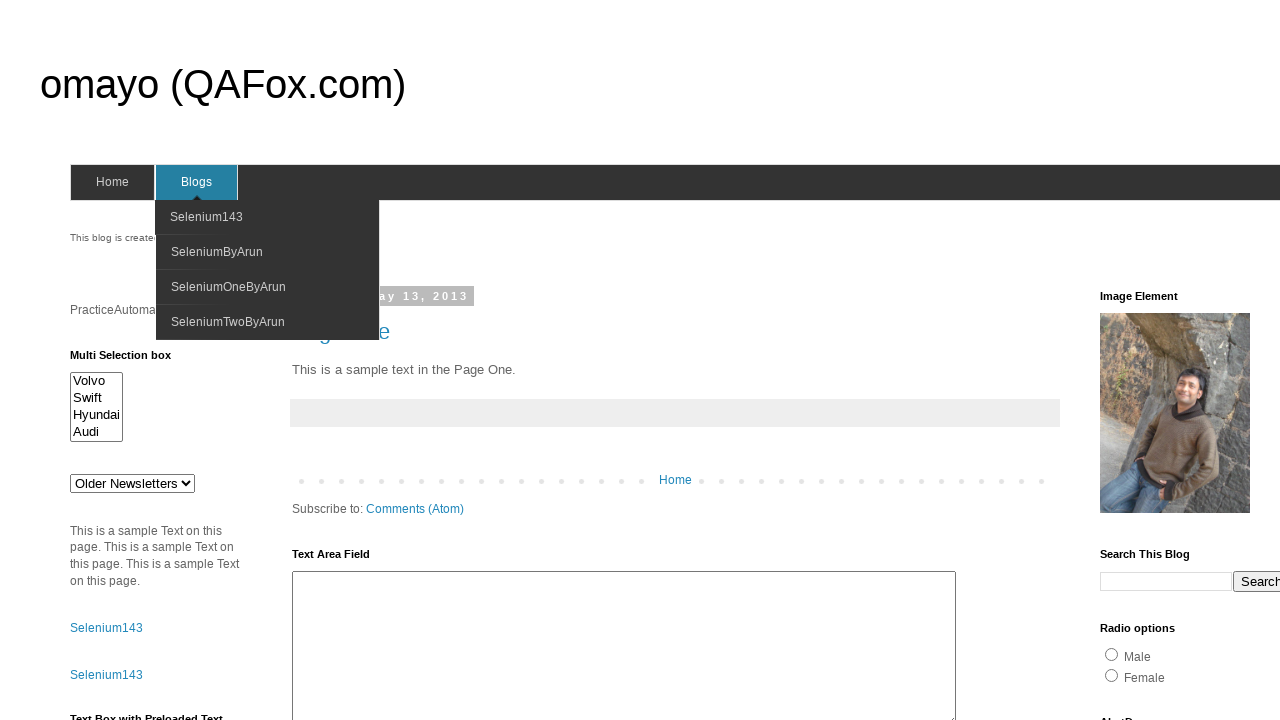

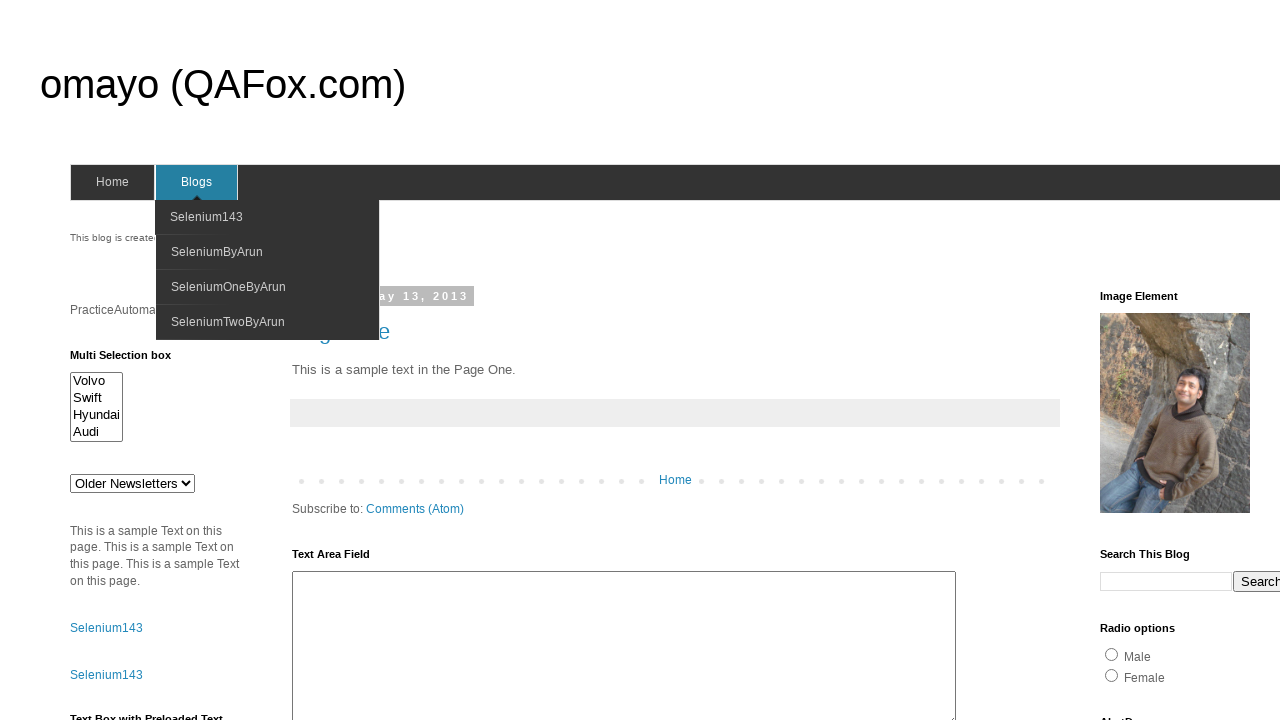